Tests that a header element becomes visible on a slowly loading page

Starting URL: https://konflic.github.io/examples/pages/slowlyloading.html

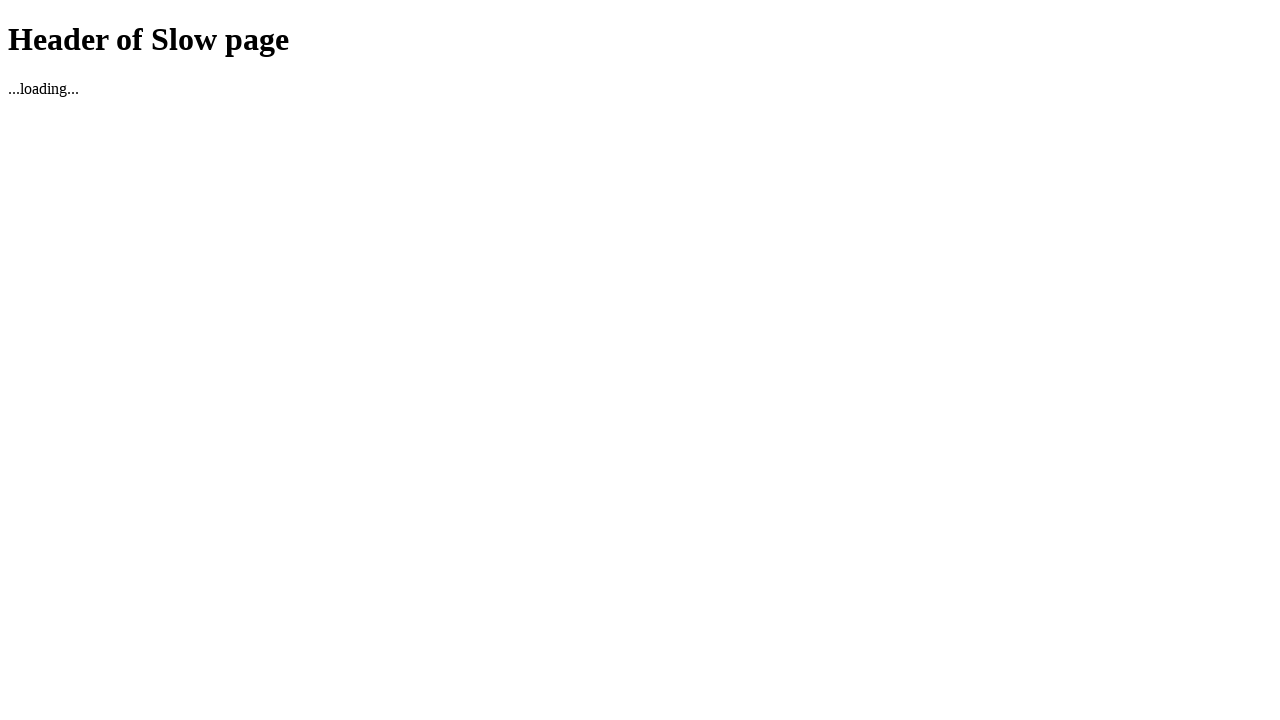

Header element became visible on slowly loading page
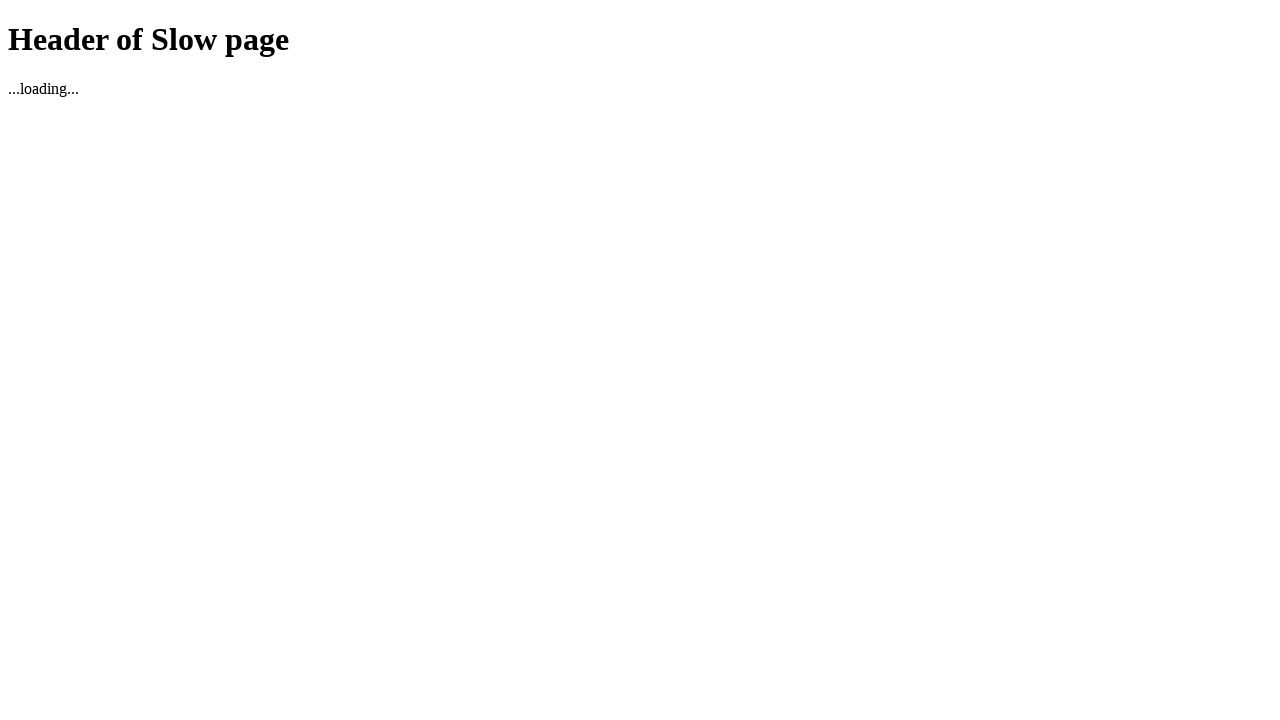

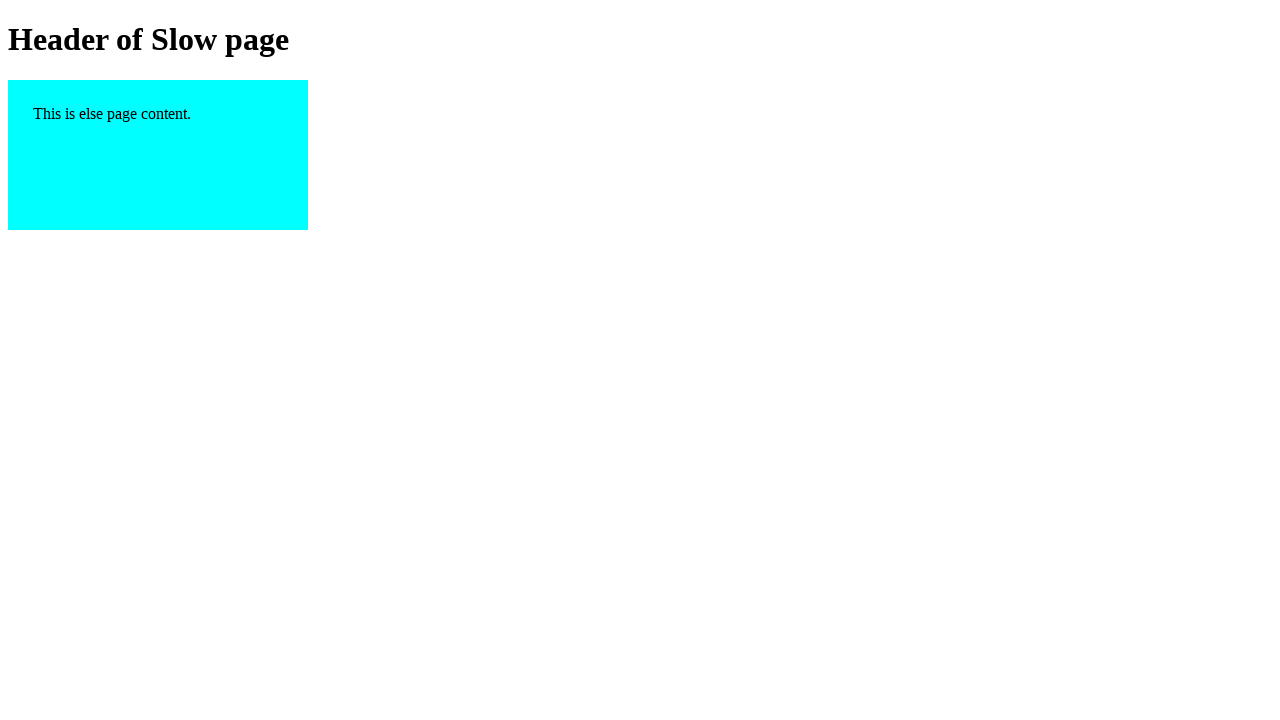